Navigates to the jQuery UI droppable demo page and maximizes the browser window to view the drag and drop demonstration.

Starting URL: http://jqueryui.com/droppable/

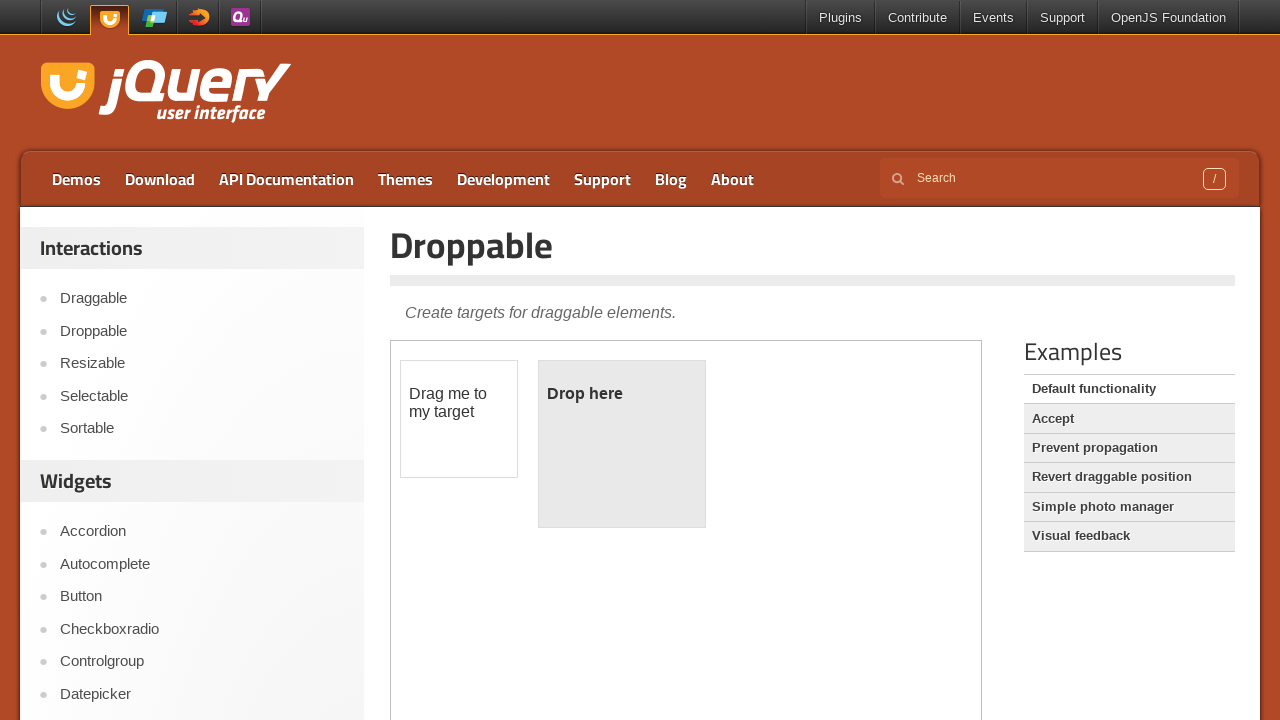

Set browser viewport to 1920x1080
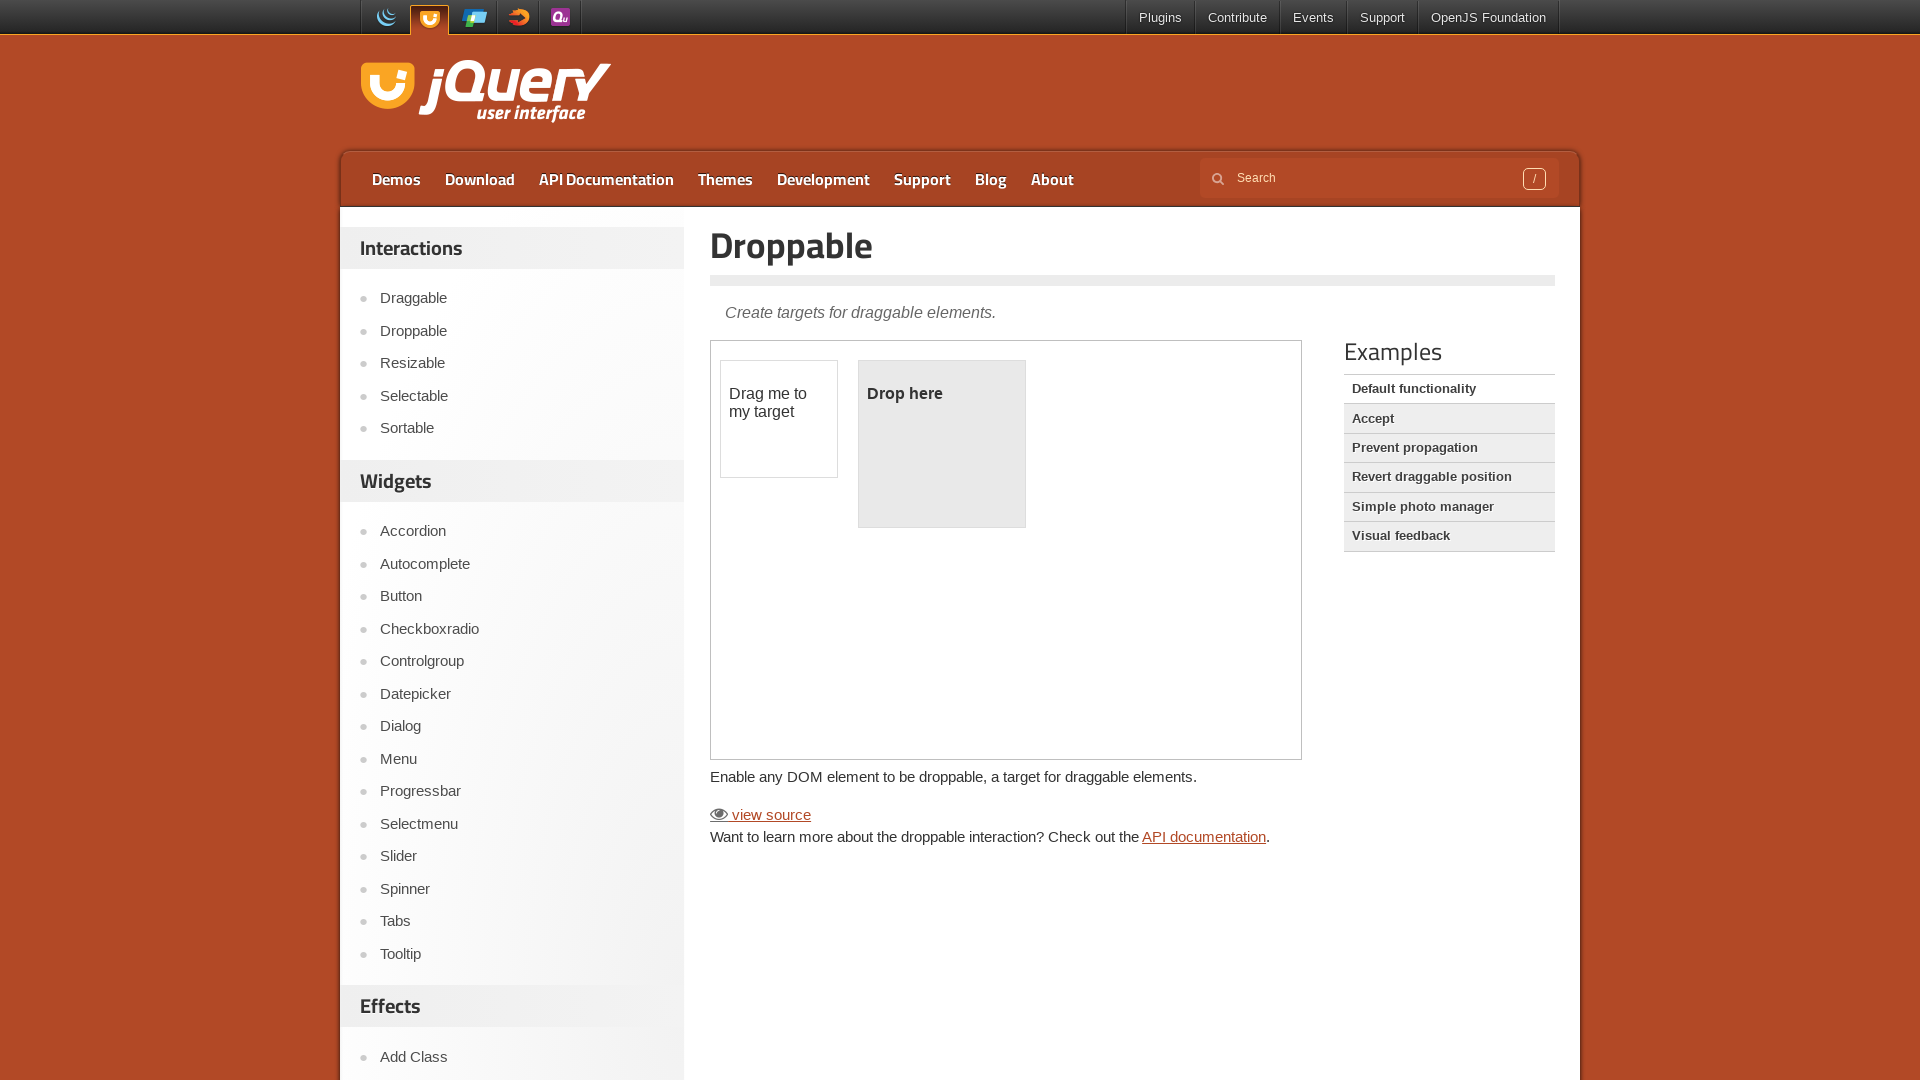

jQuery UI droppable demo page loaded with iframe element present
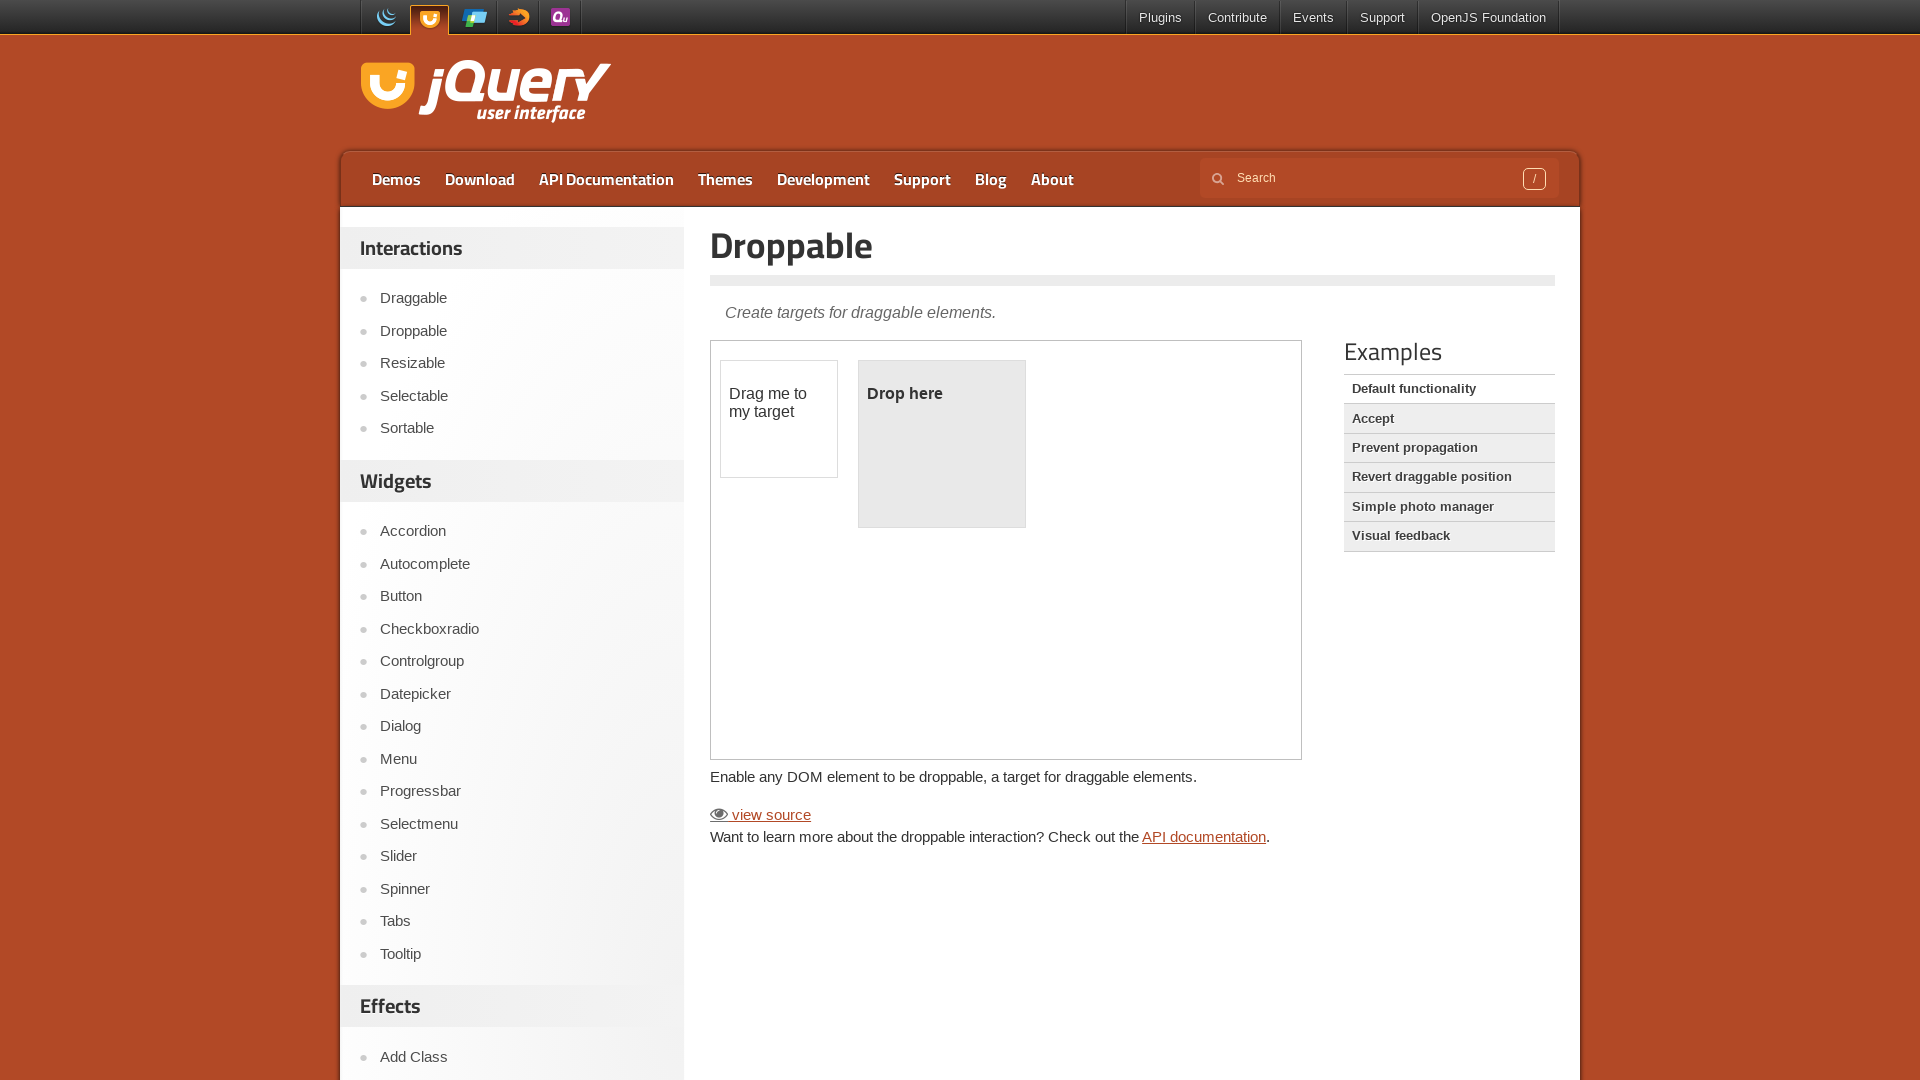

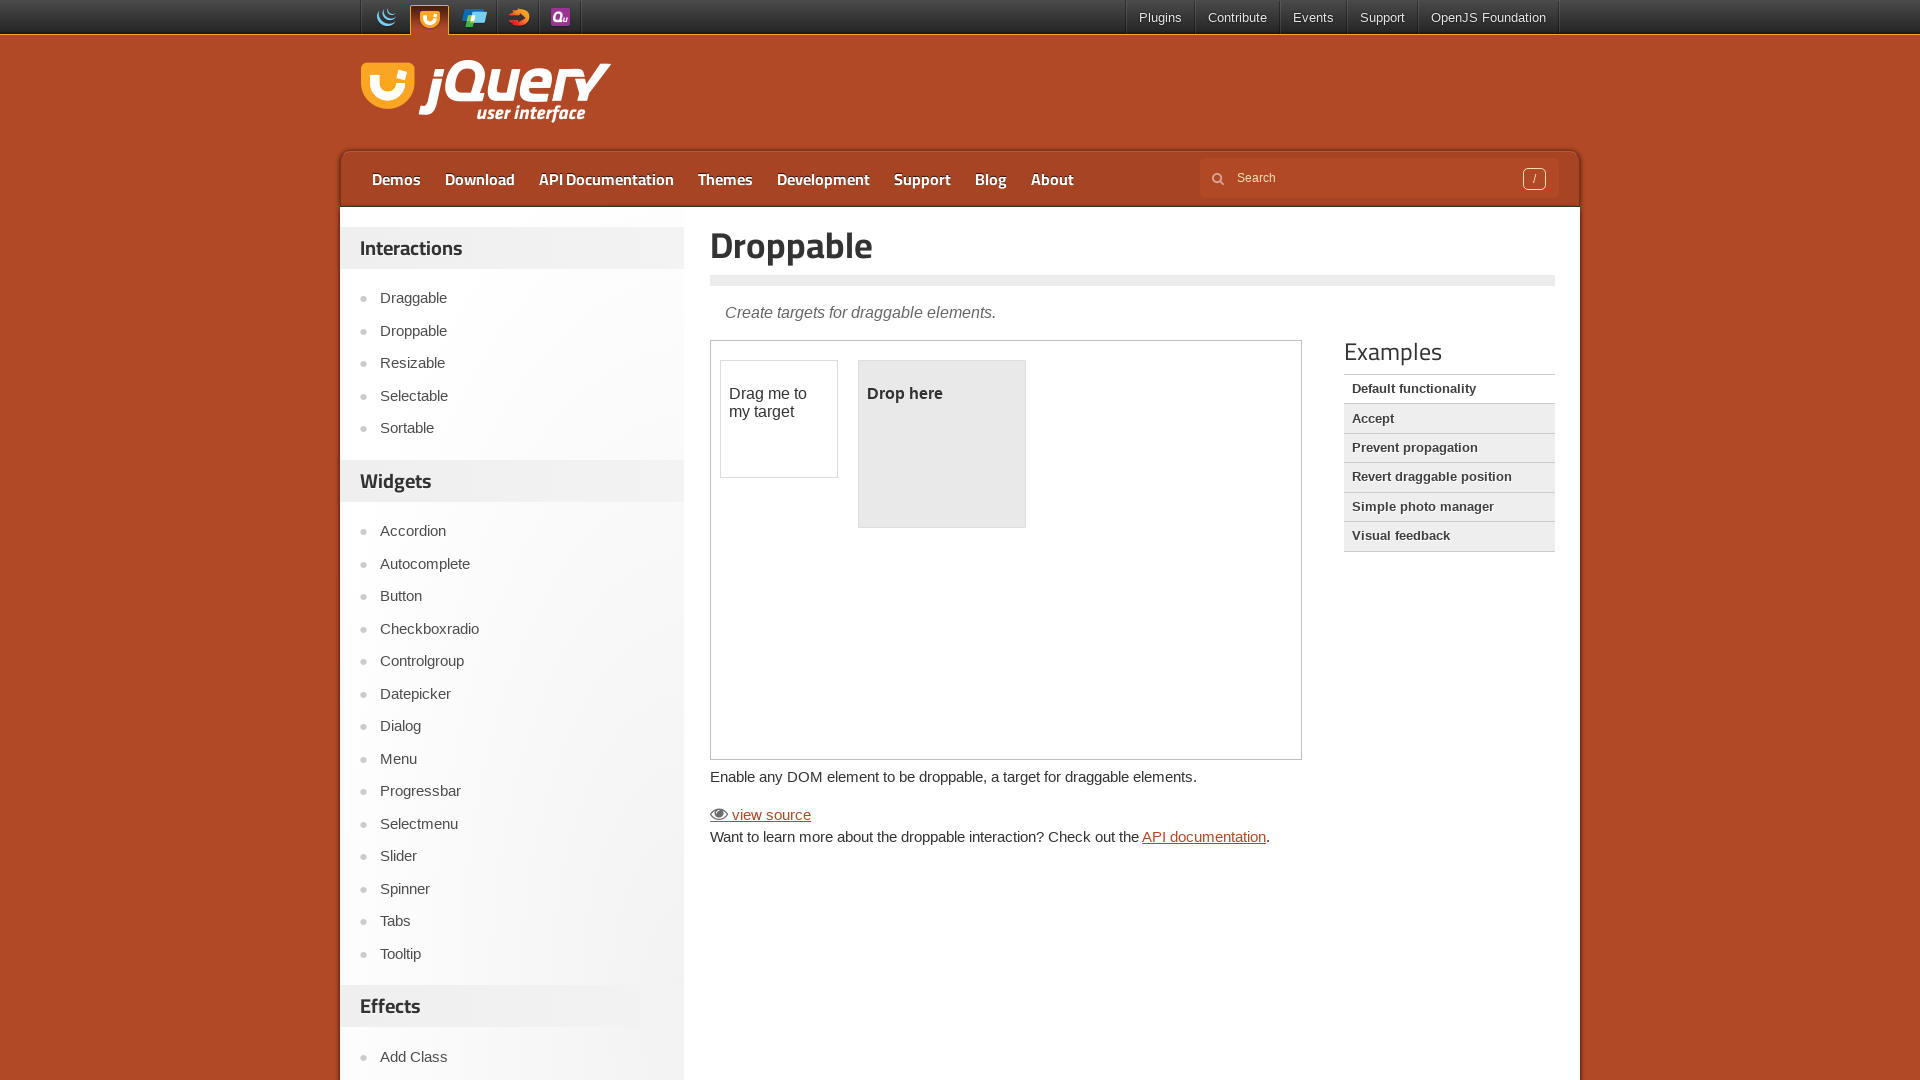